Tests the forgot password page by locating various elements and filling in the email field

Starting URL: https://the-internet.herokuapp.com/forgot_password

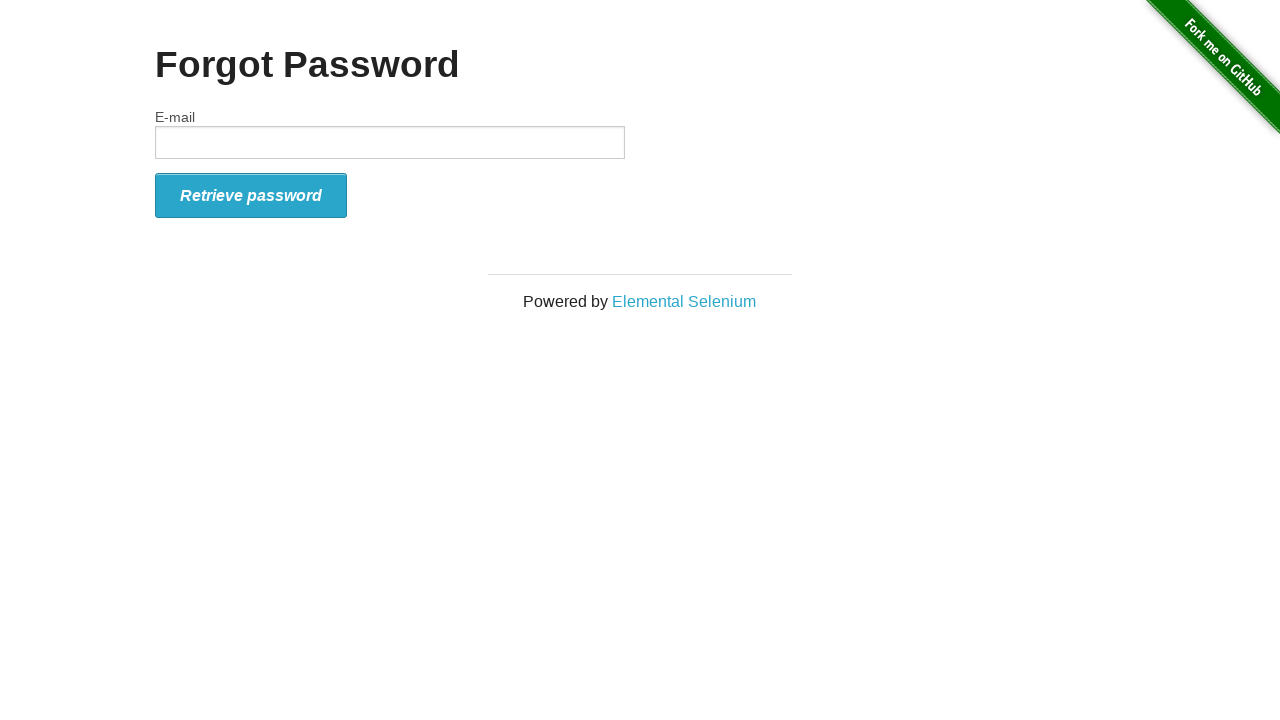

Located the 'Forgot Password' header
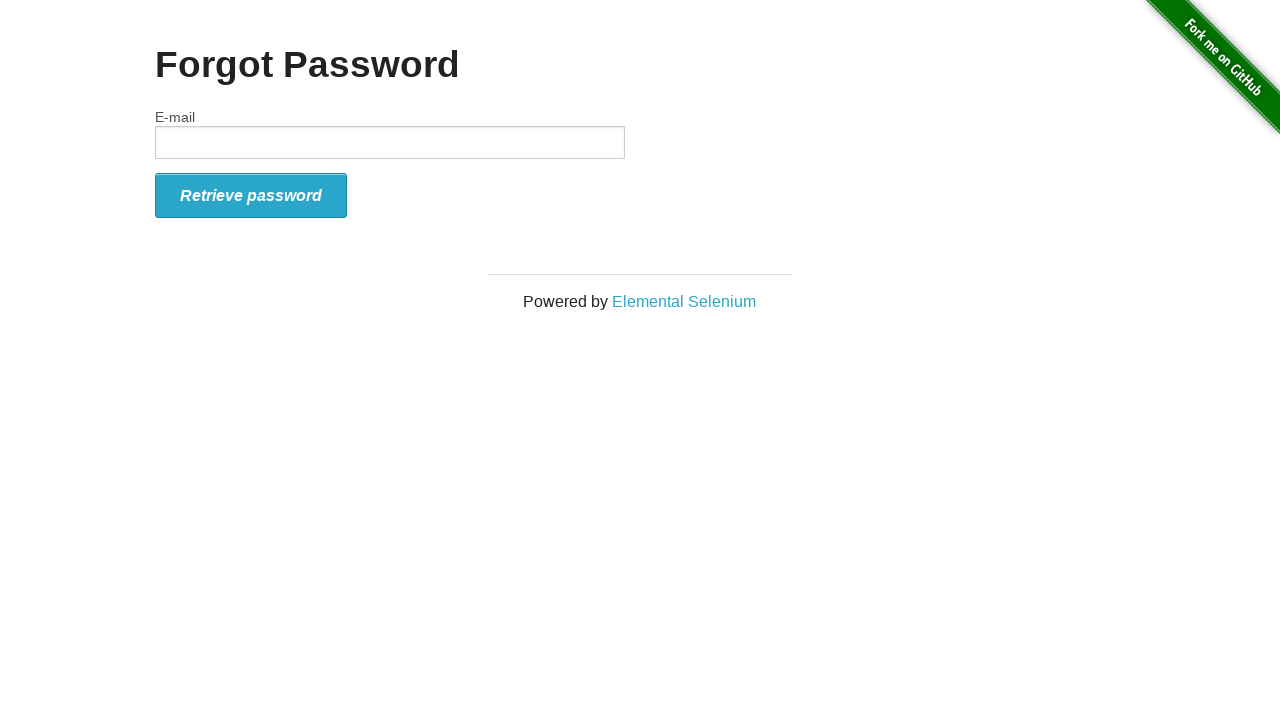

Waited for h2 header to load
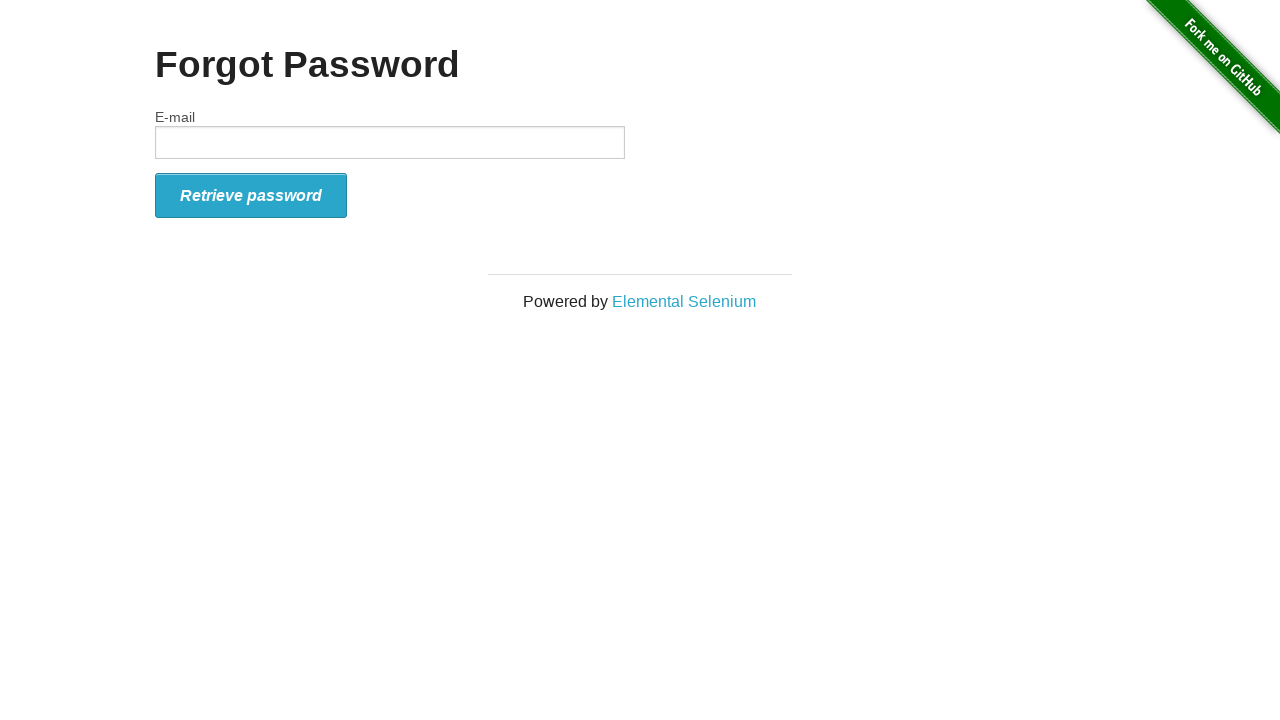

Located the email label
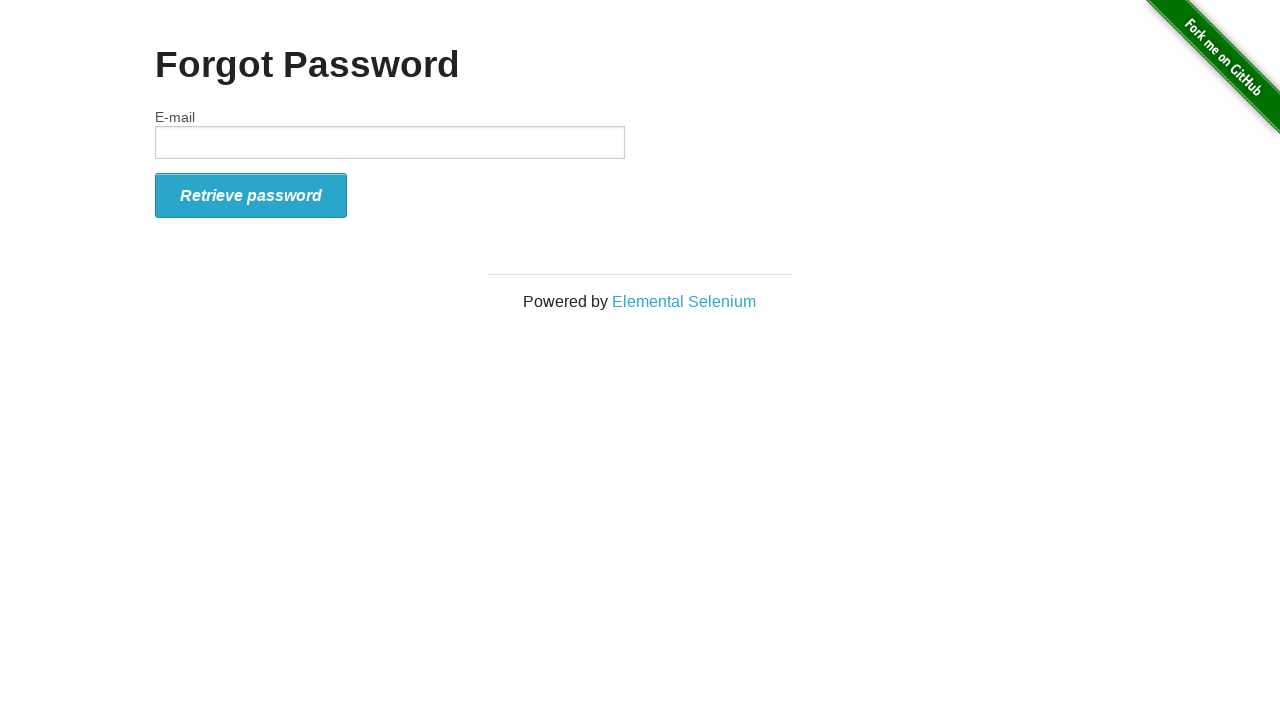

Filled email field with 'testuser@example.com' on //input[@name='email']
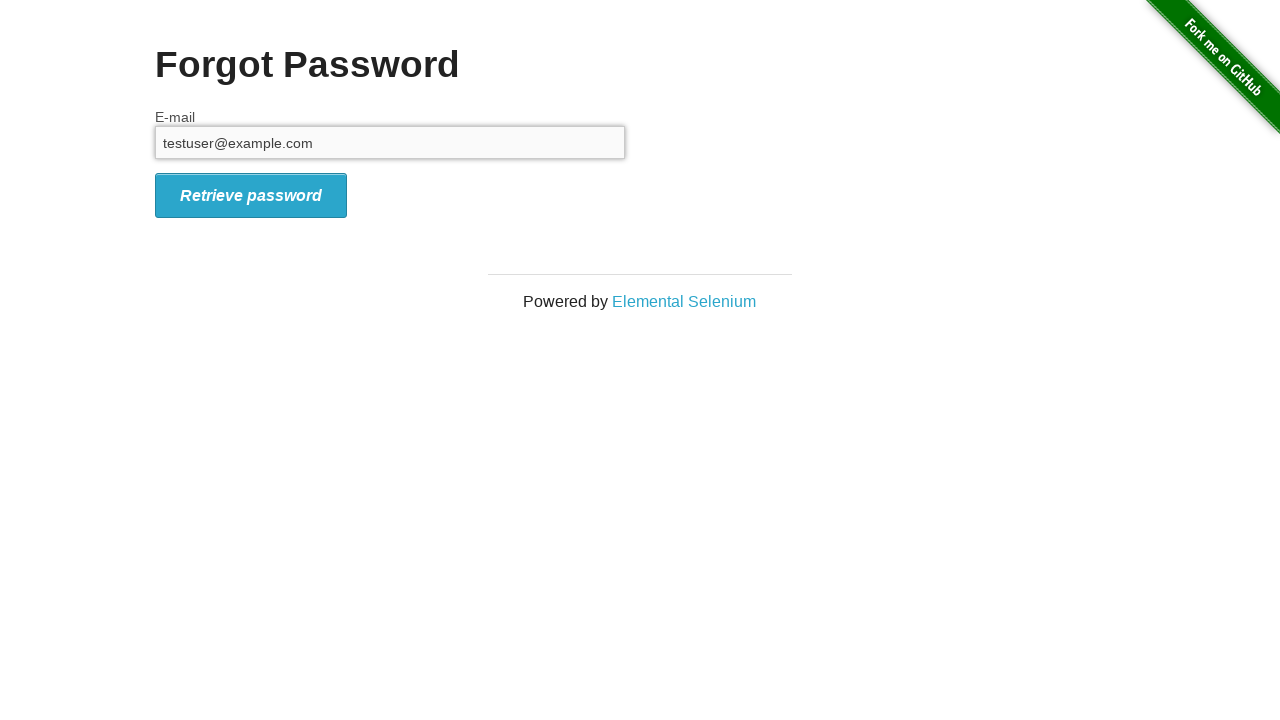

Clicked the email input field at (390, 142) on xpath=//input[@name='email']
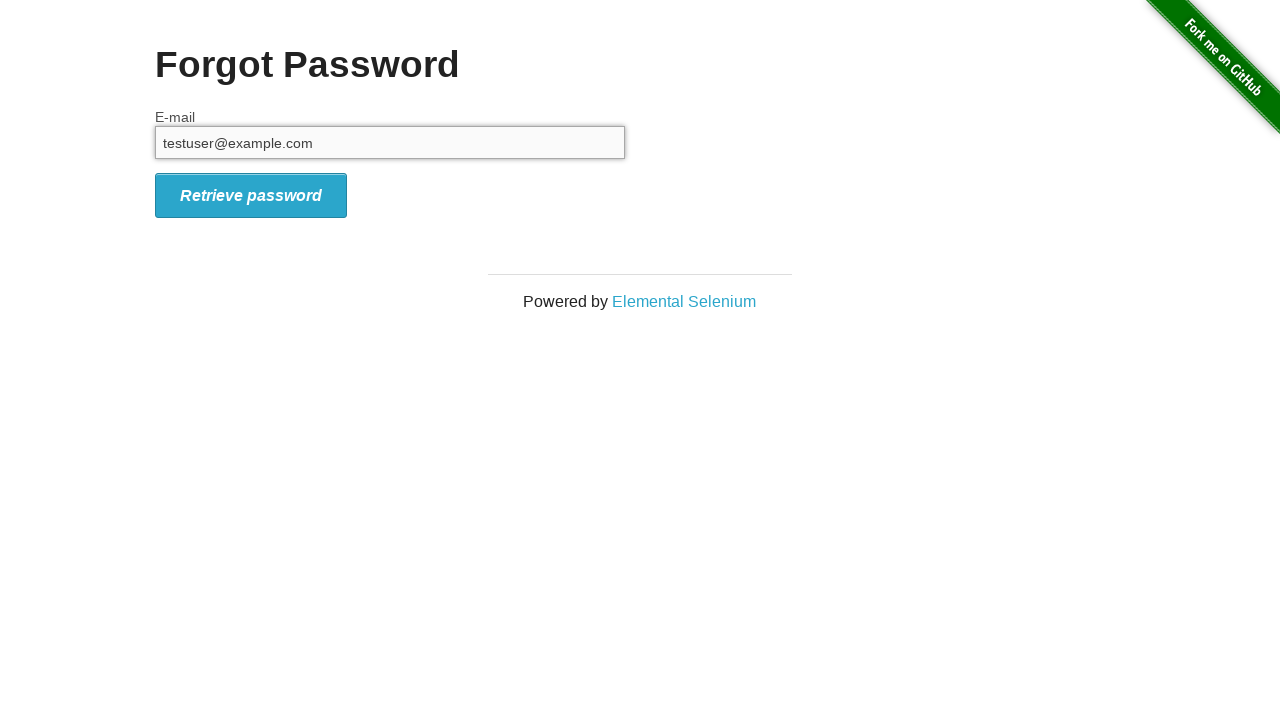

Located the retrieve password button
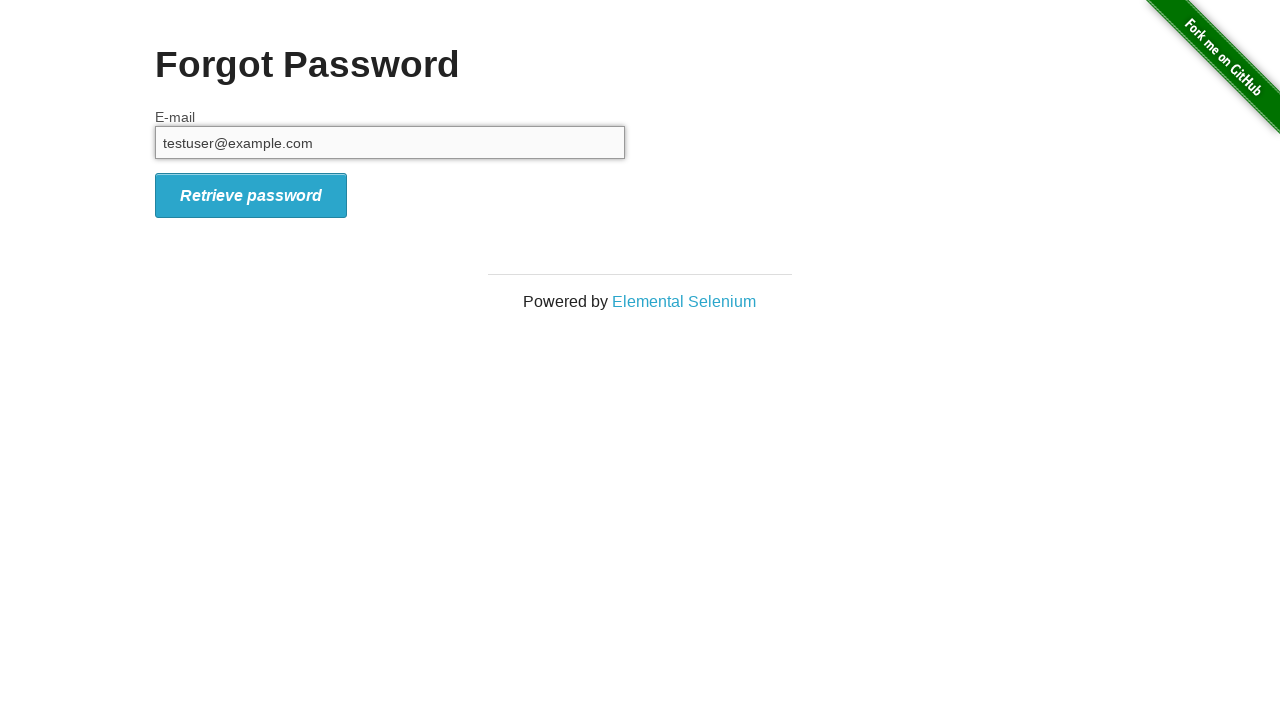

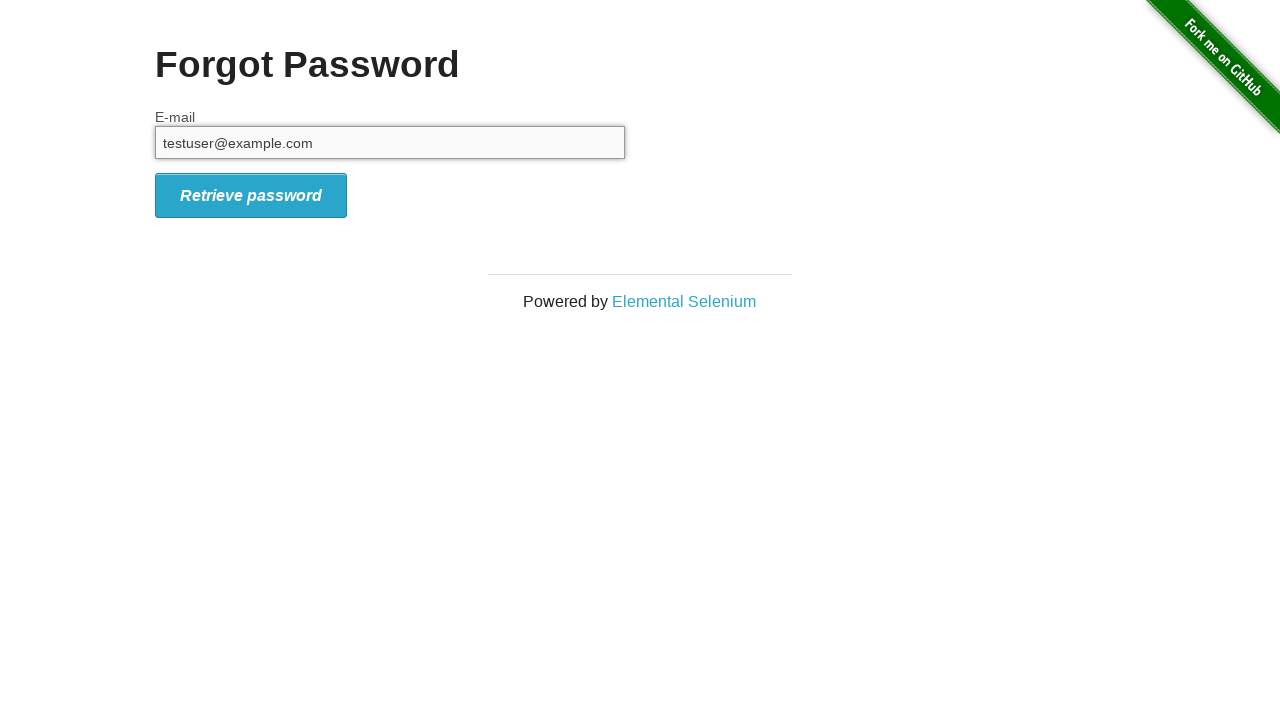